Tests window handling functionality by clicking a link that opens a new window and verifying the title of the new window

Starting URL: https://practice.cydeo.com/windows

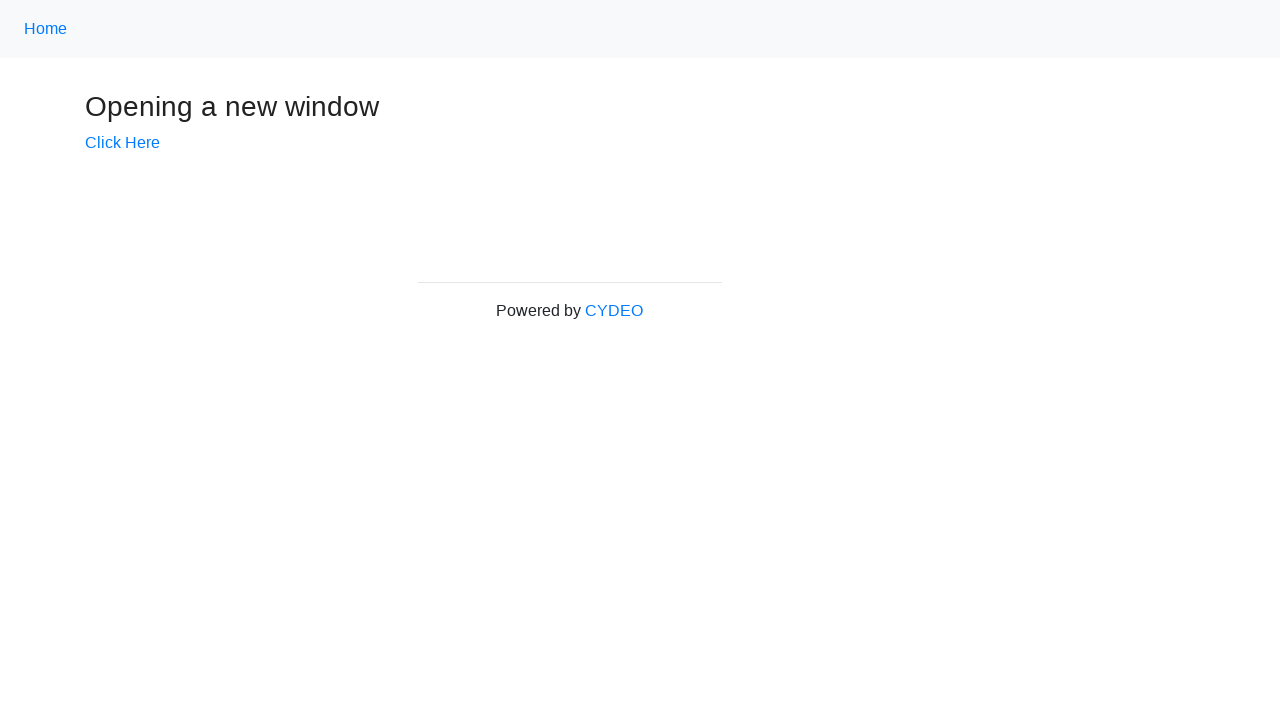

Stored main window handle for reference
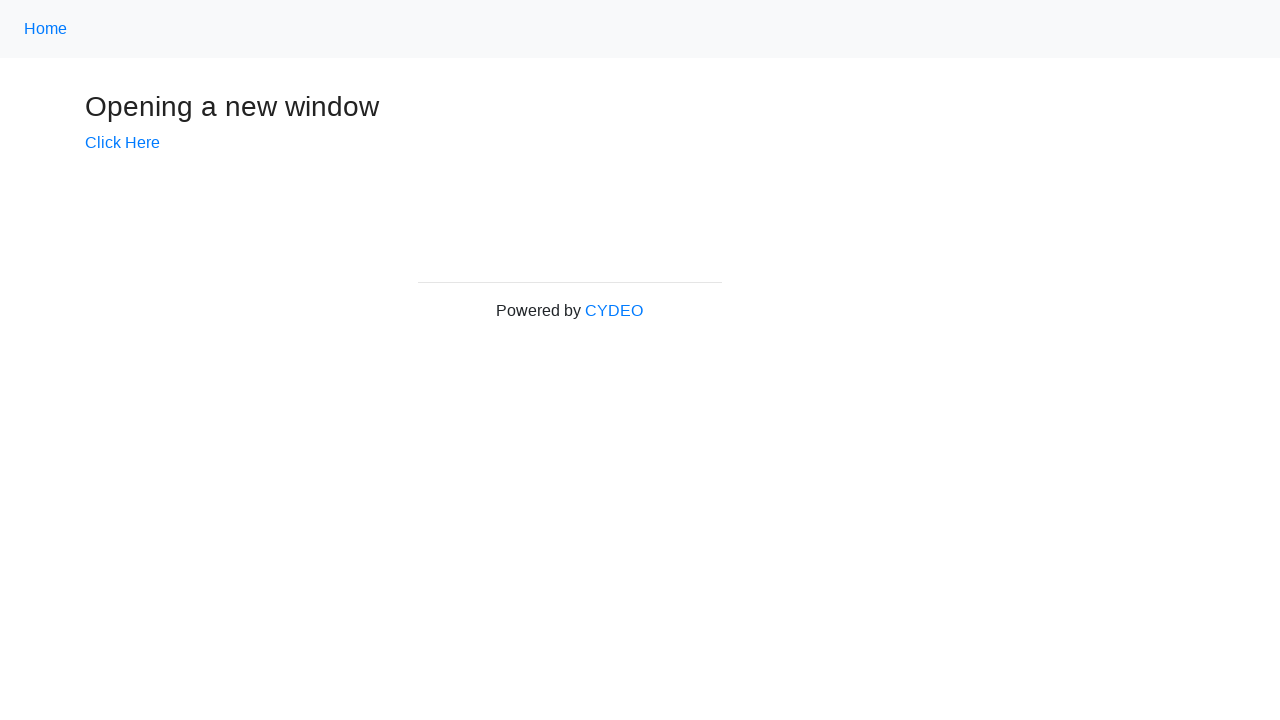

Verified initial page title is 'Windows'
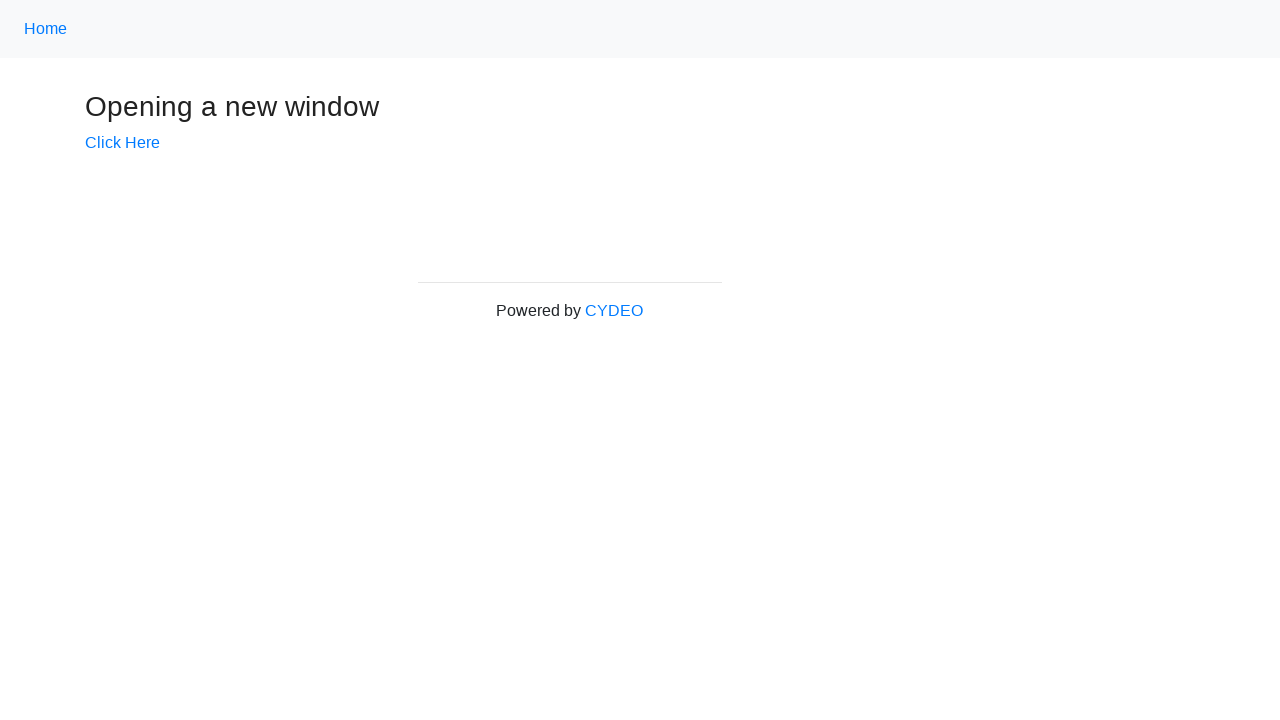

Clicked 'Click Here' link to open new window at (122, 143) on text=Click Here
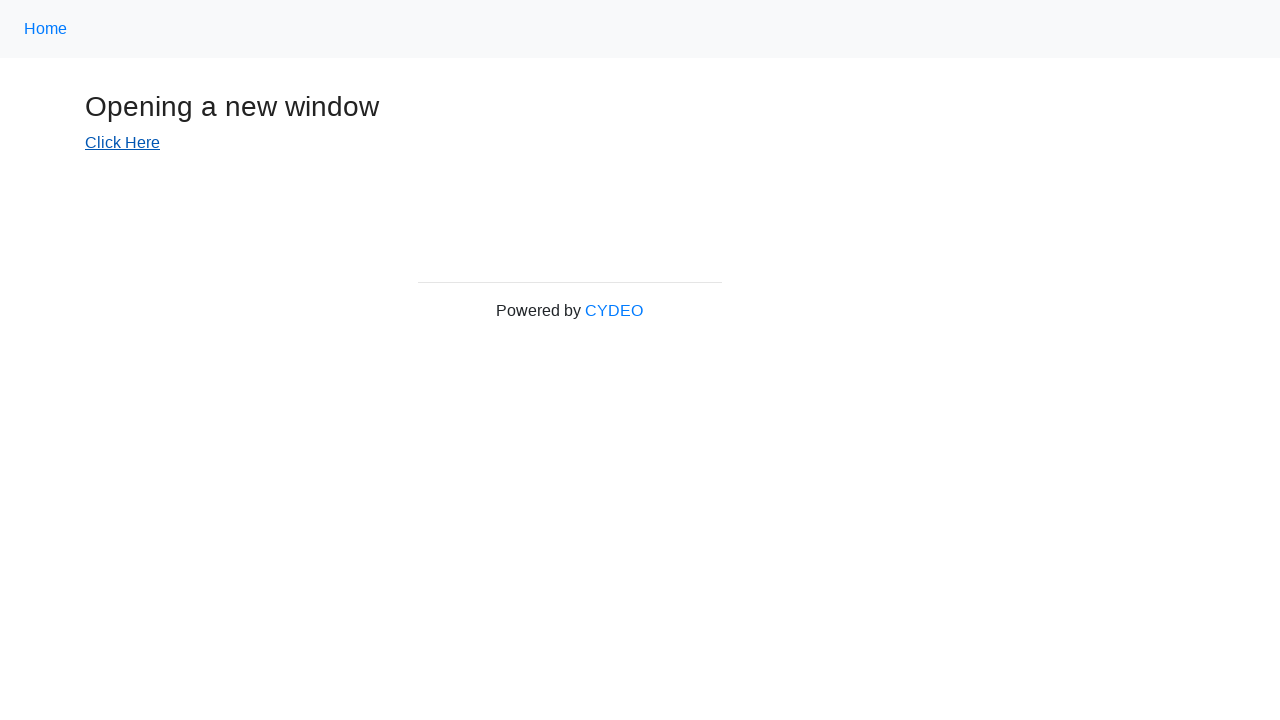

Captured new window/page object
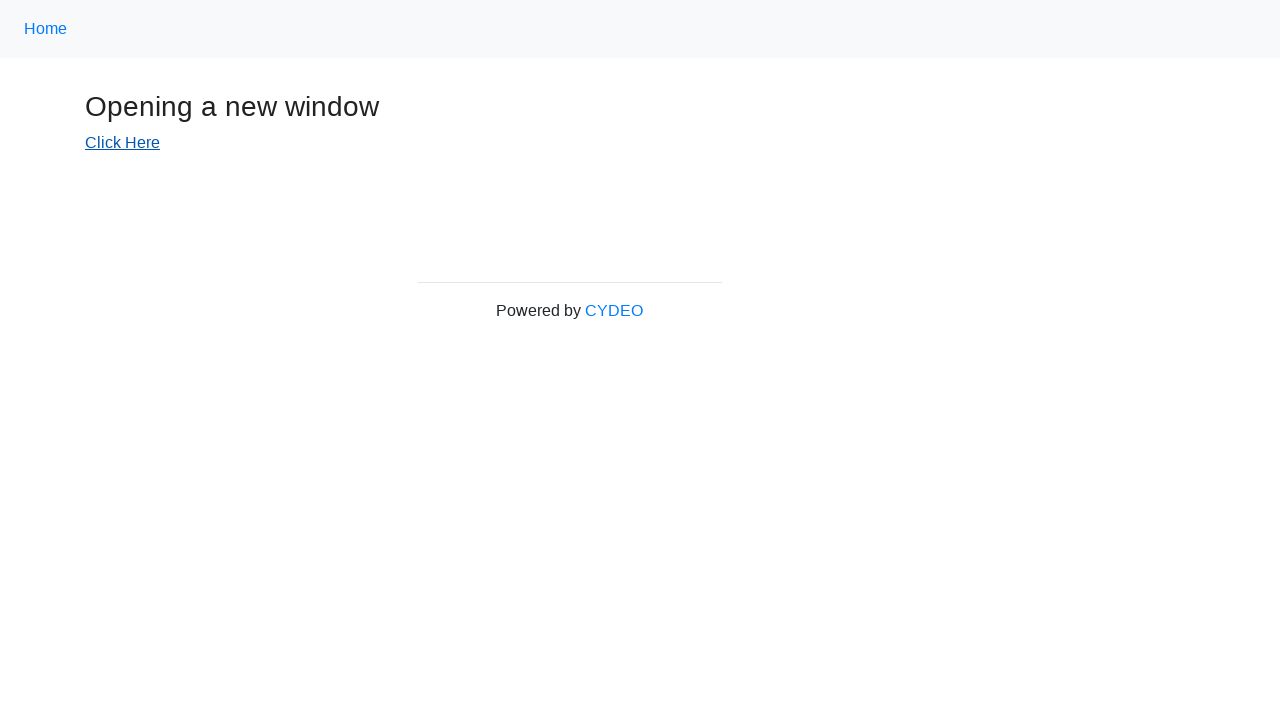

Waited for new window to fully load
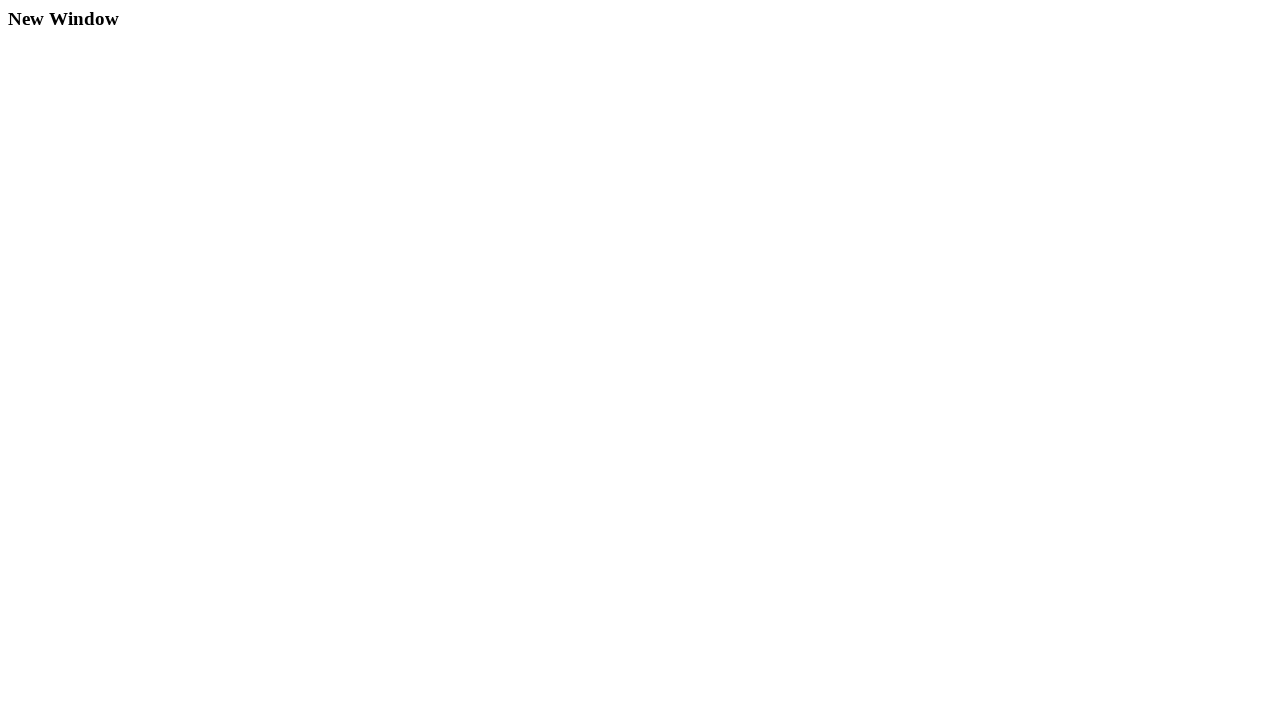

Verified new window title is 'New Window'
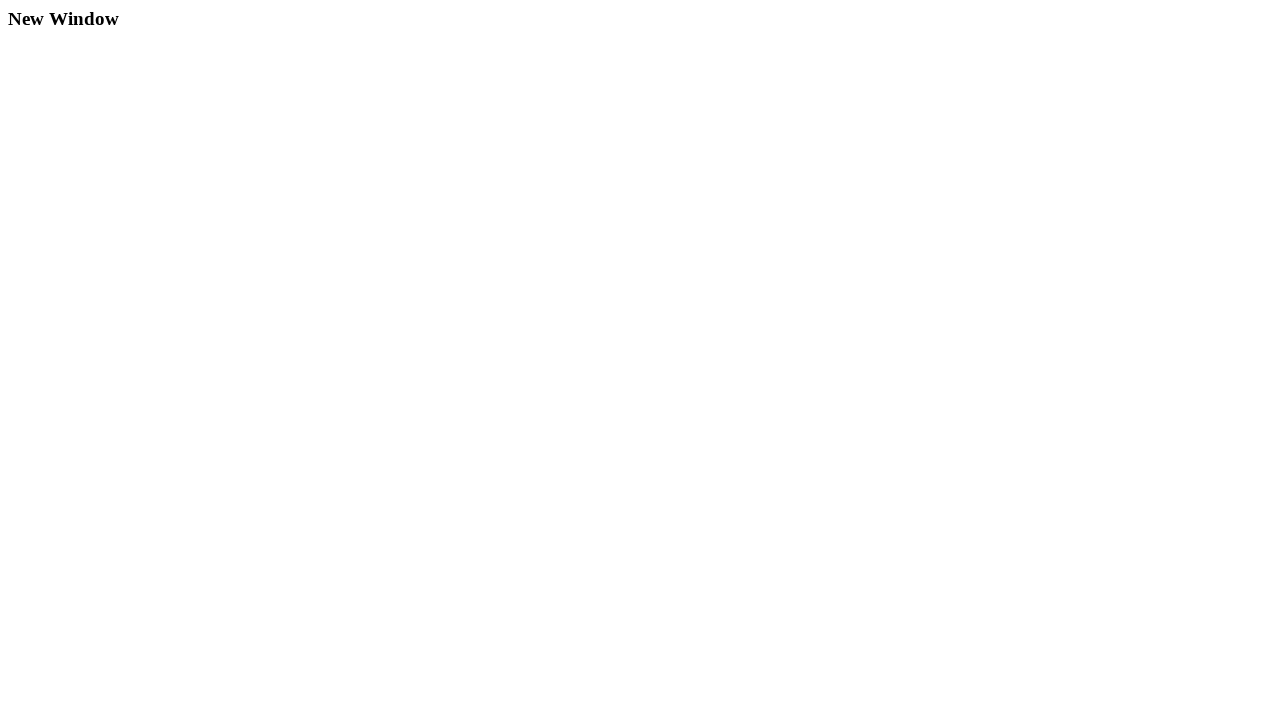

Closed the new window
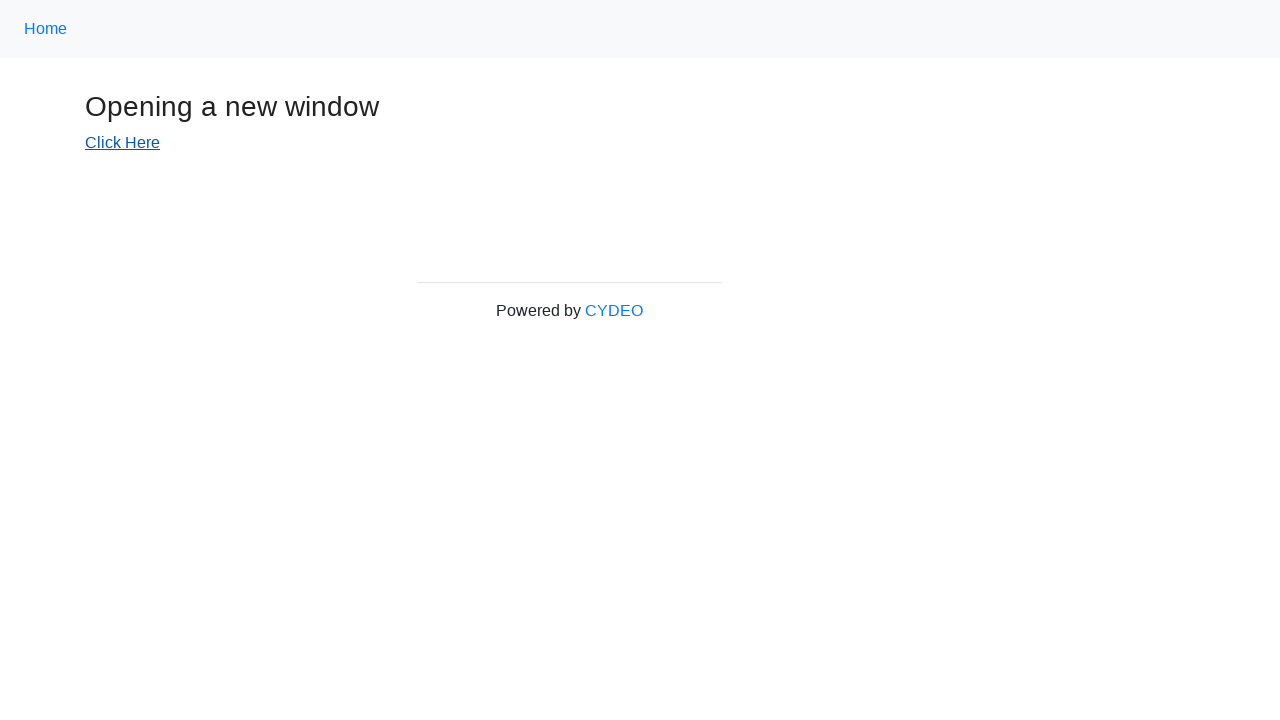

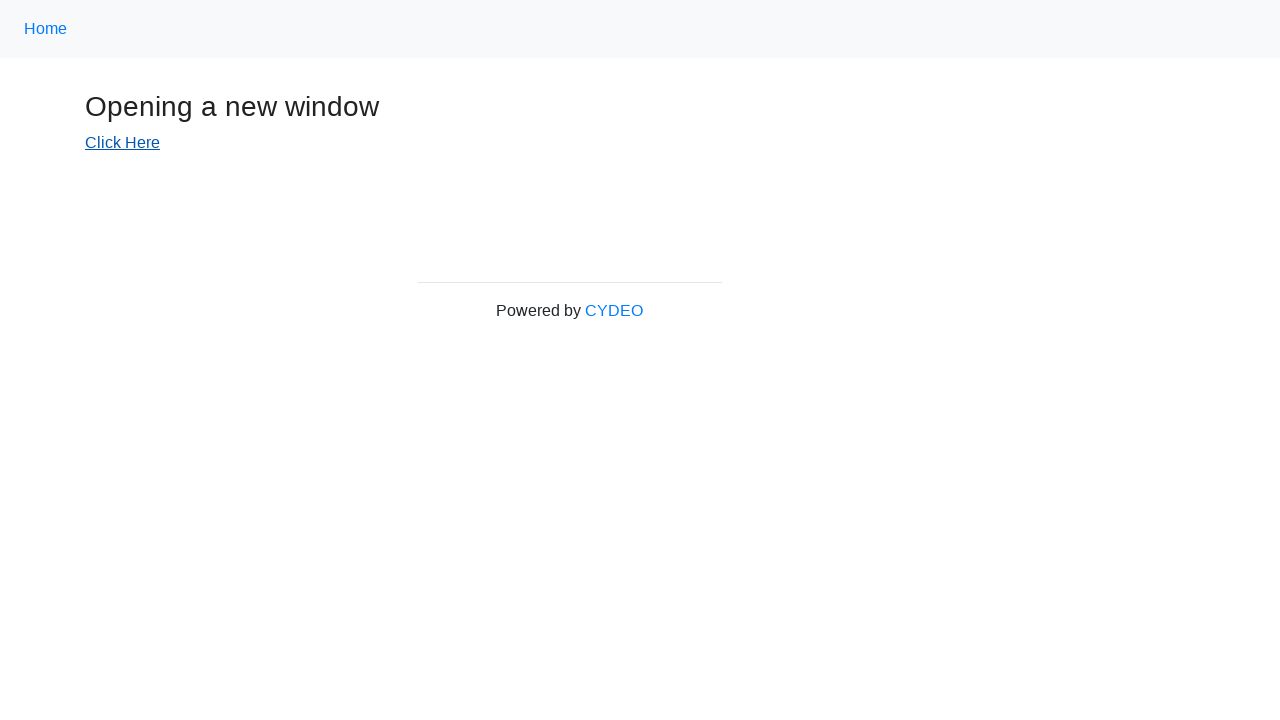